Tests drag and drop functionality by dragging element A and dropping it onto element B

Starting URL: https://crossbrowsertesting.github.io/drag-and-drop

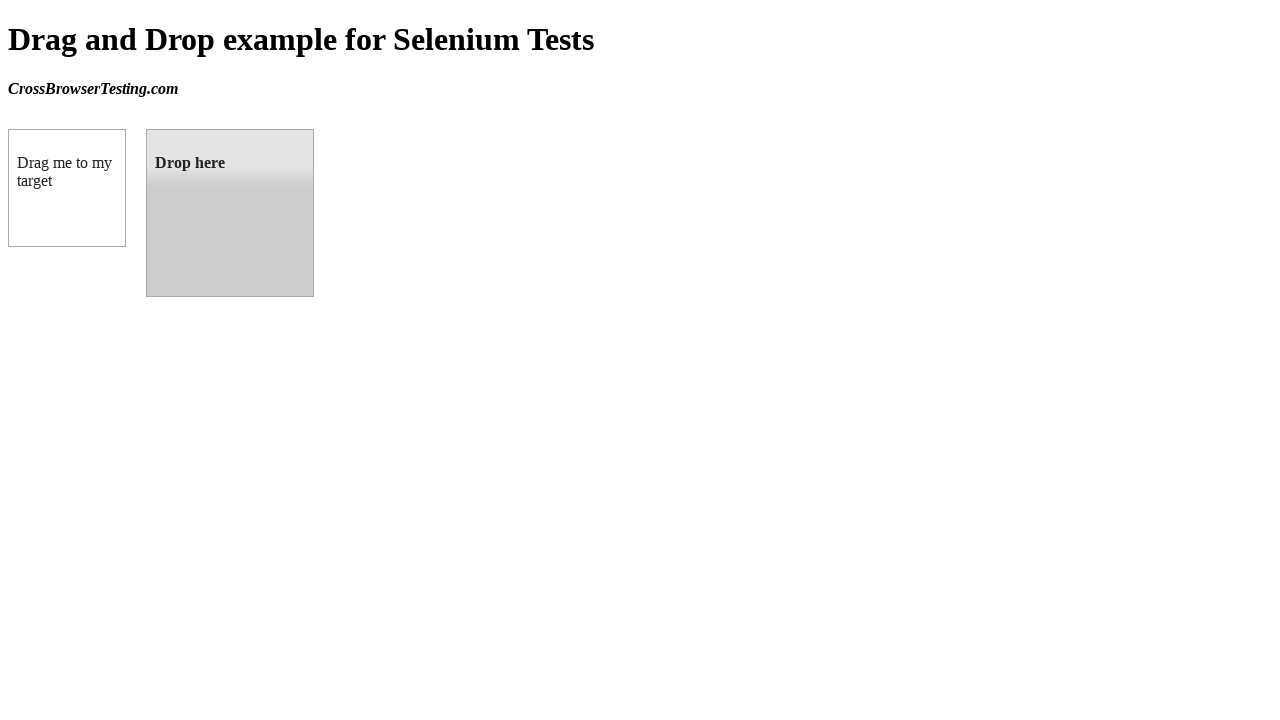

Located element A (draggable box)
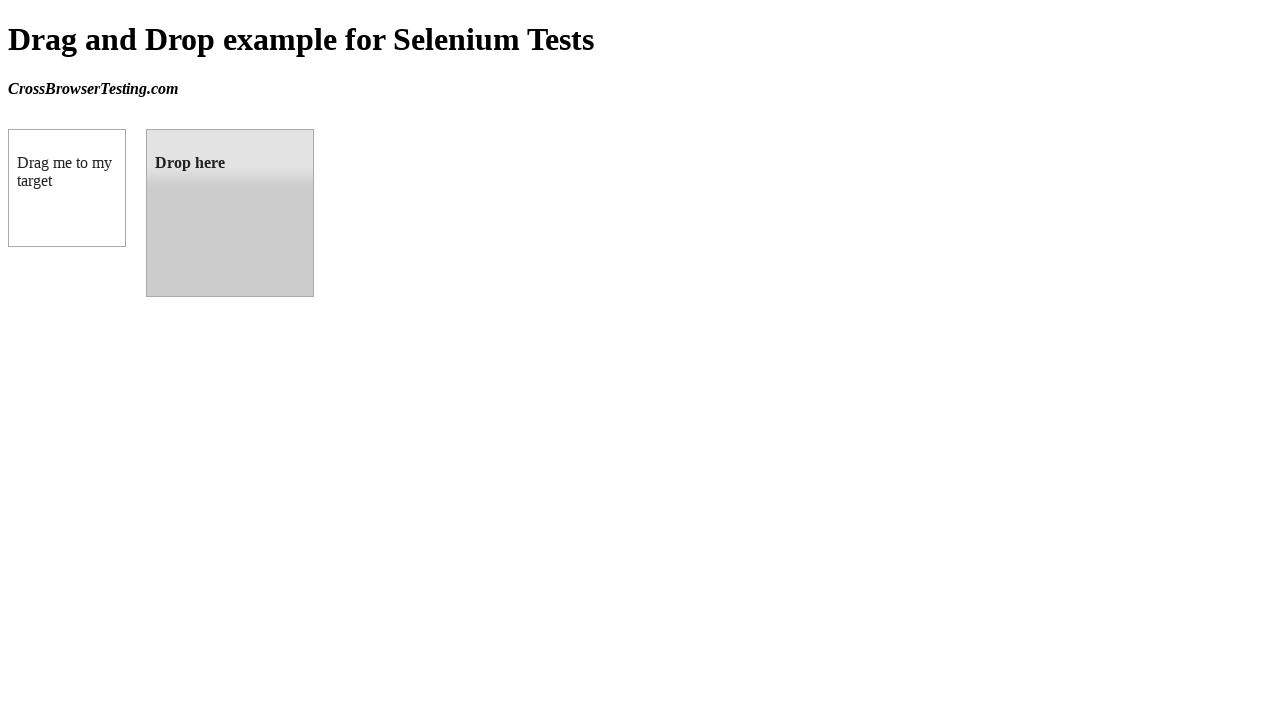

Located element B (droppable box)
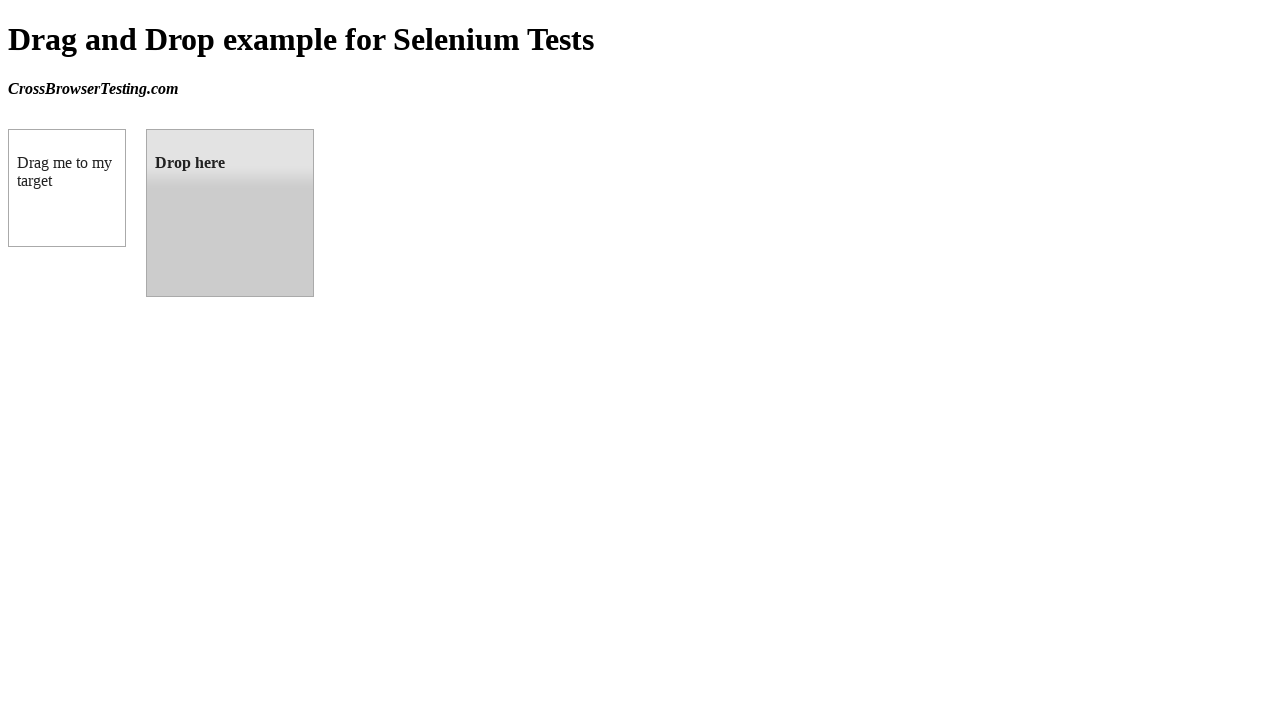

Dragged element A and dropped it onto element B at (230, 213)
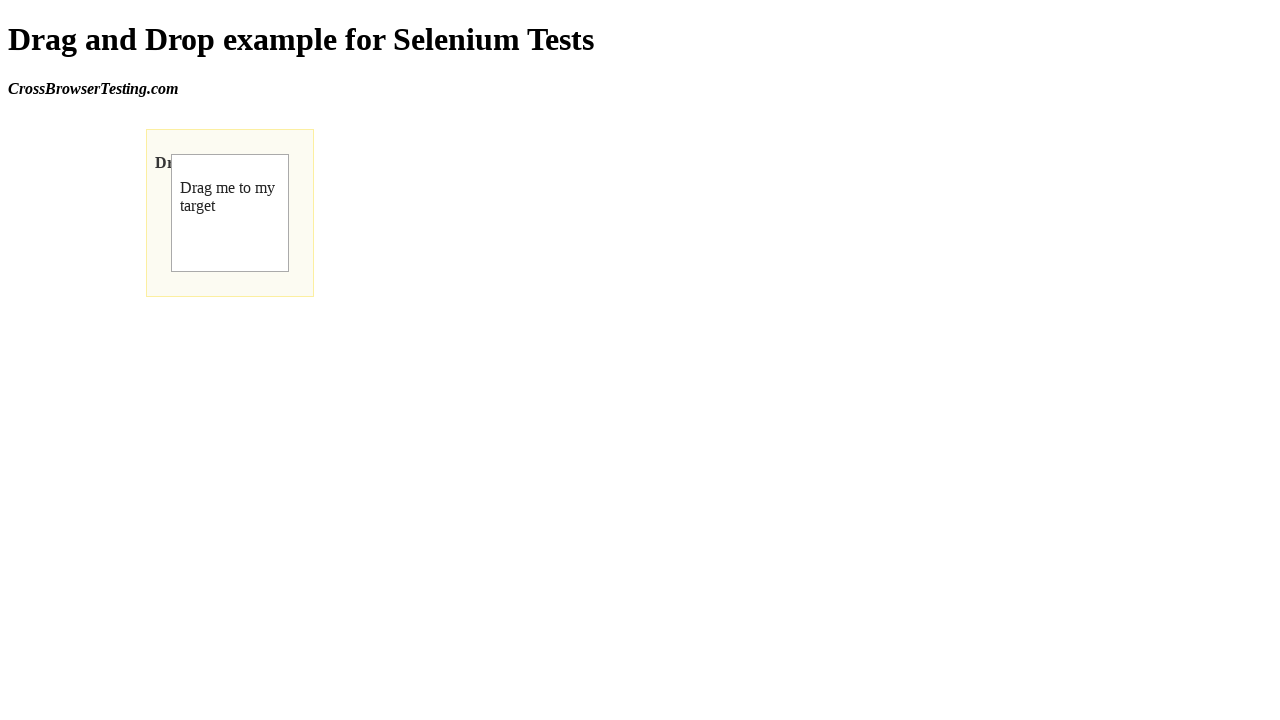

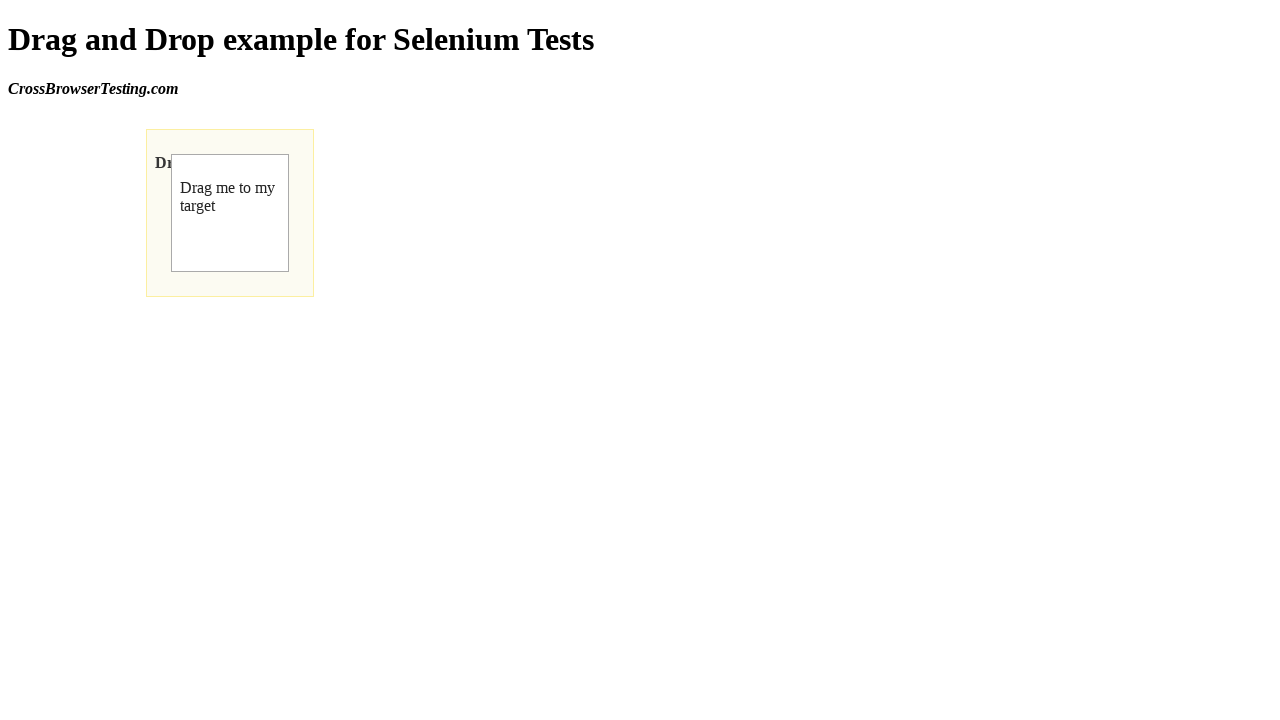